Tests alert dialog handling by clicking a button that triggers an alert, accepting it, then reading a value from the page, calculating a mathematical result, filling in the answer, and submitting the form.

Starting URL: http://suninjuly.github.io/alert_accept.html

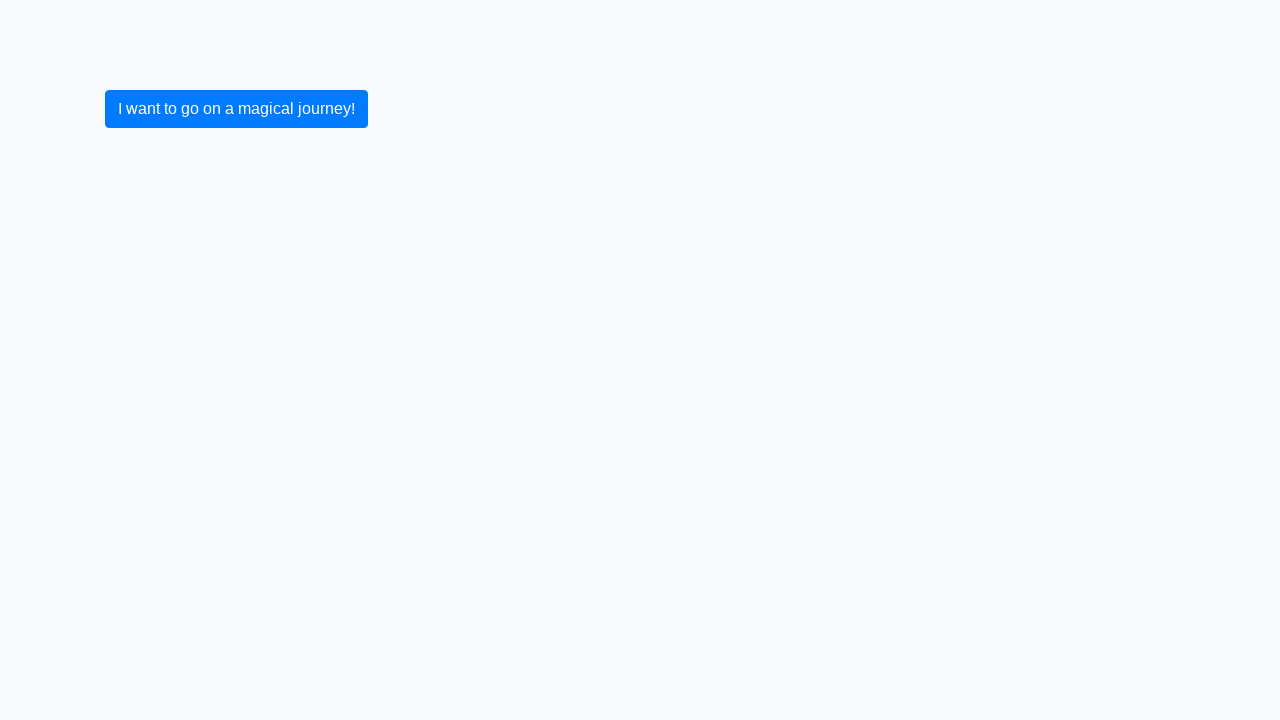

Set up dialog handler to accept alerts
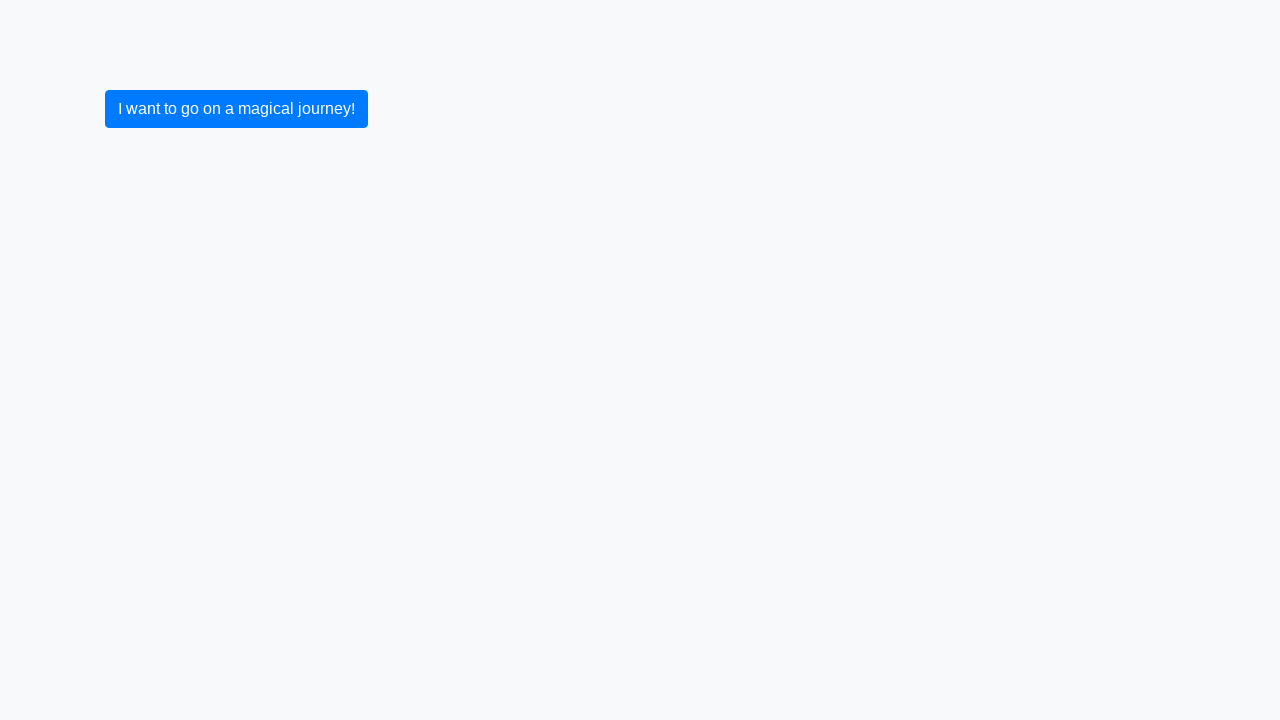

Clicked submit button to trigger alert at (236, 109) on button[type="submit"]
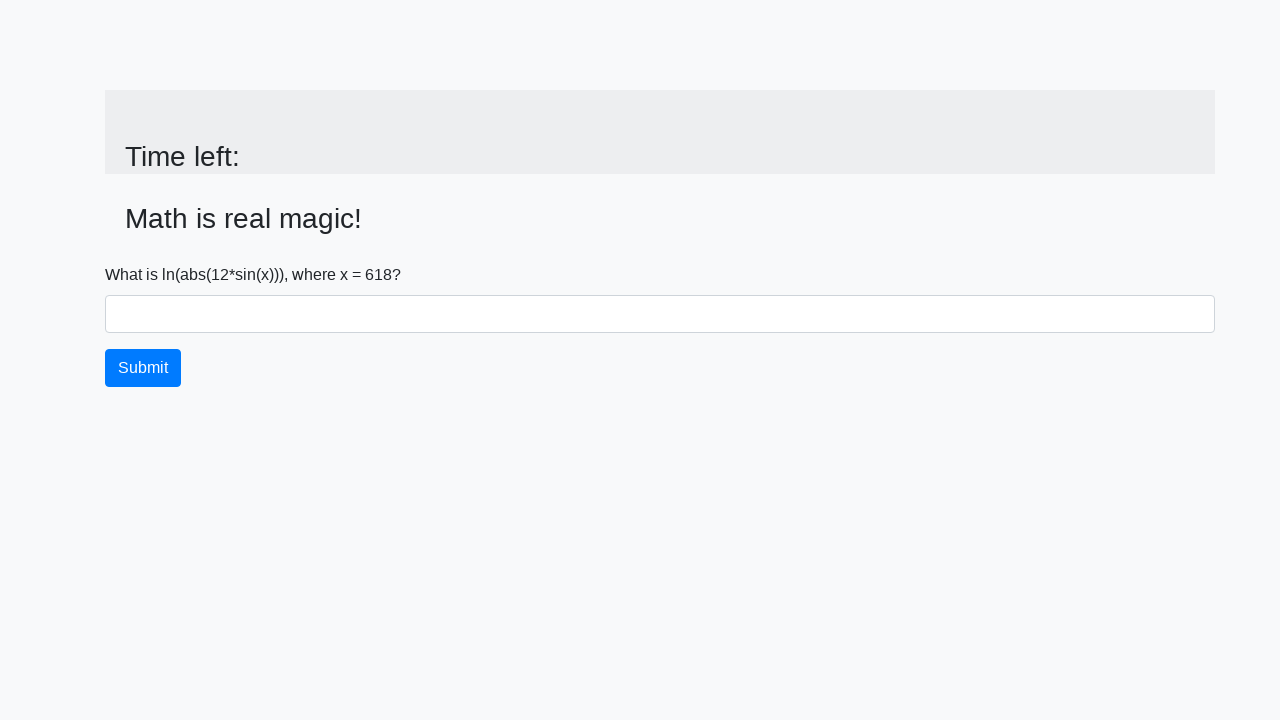

Alert was accepted and page updated
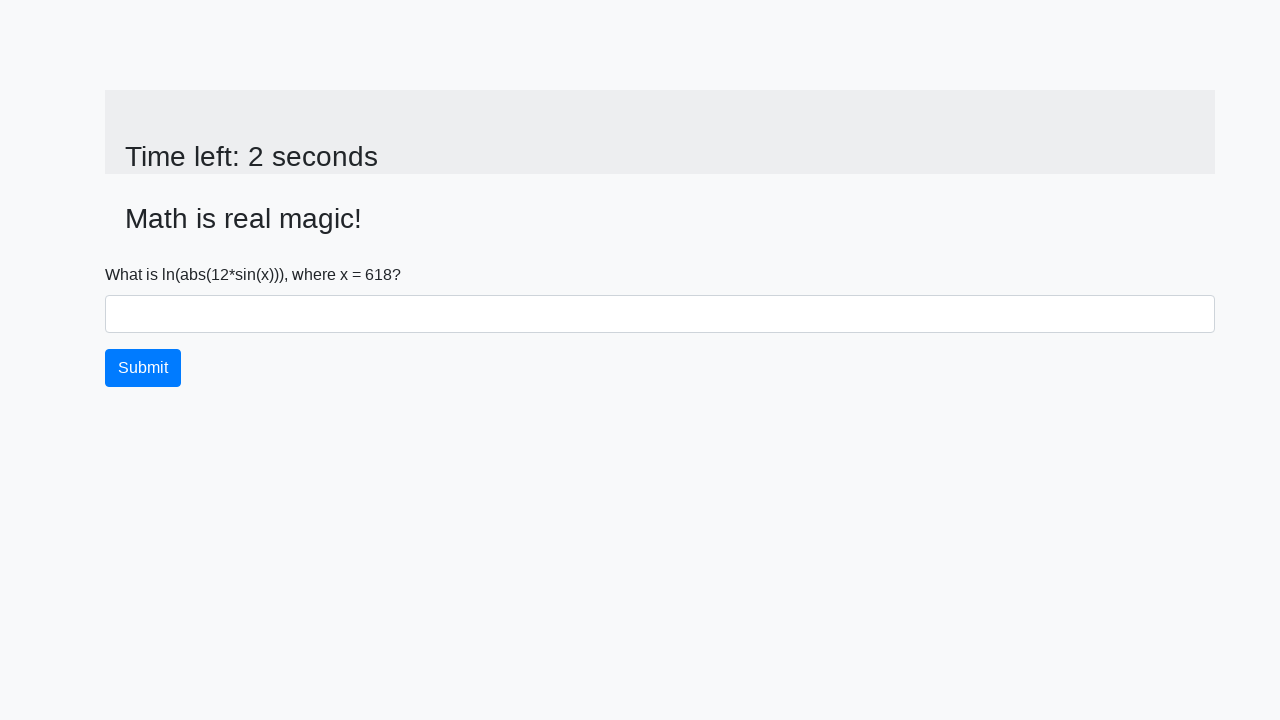

Retrieved x value from page: 618
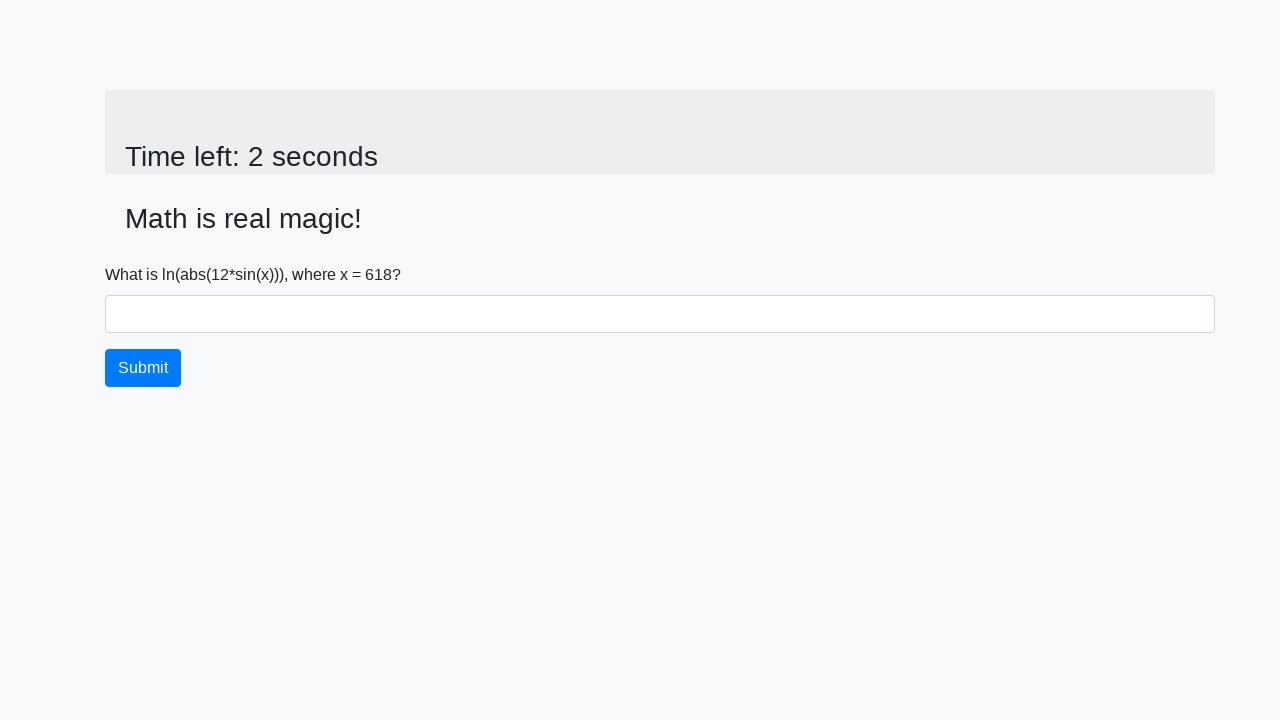

Calculated answer using formula: 2.2357120738976084
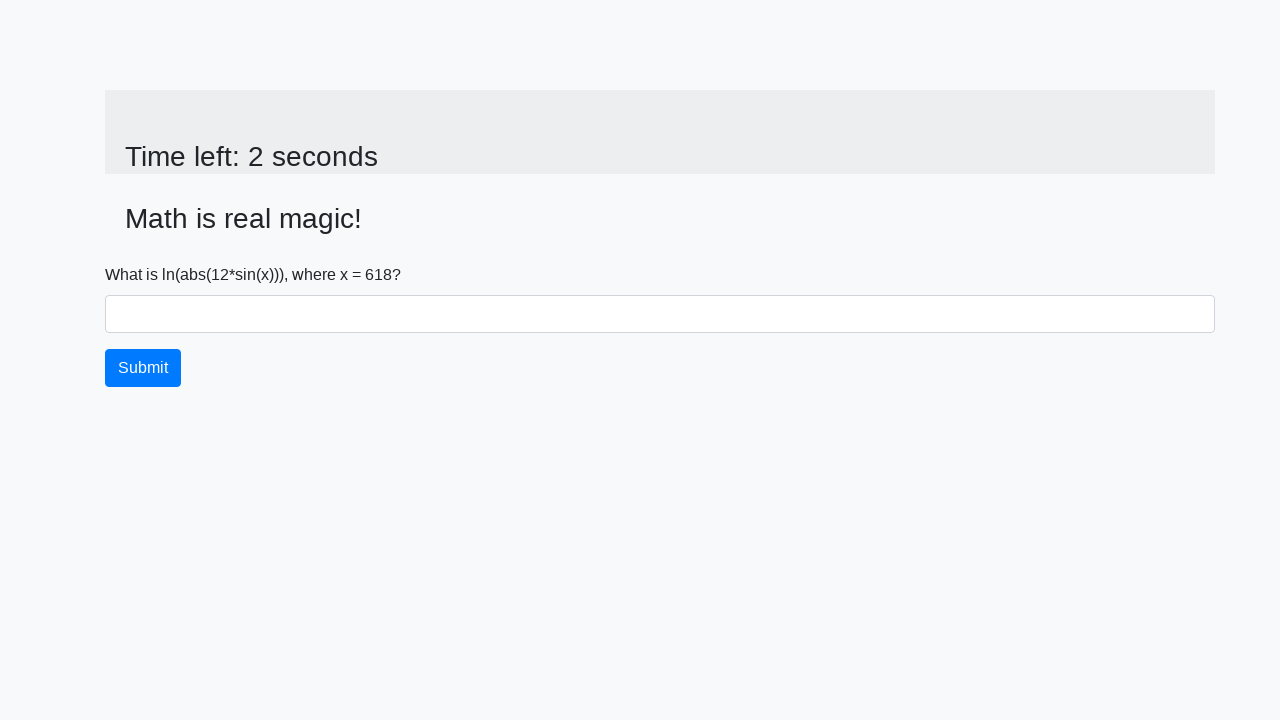

Filled answer field with calculated value: 2.2357120738976084 on #answer
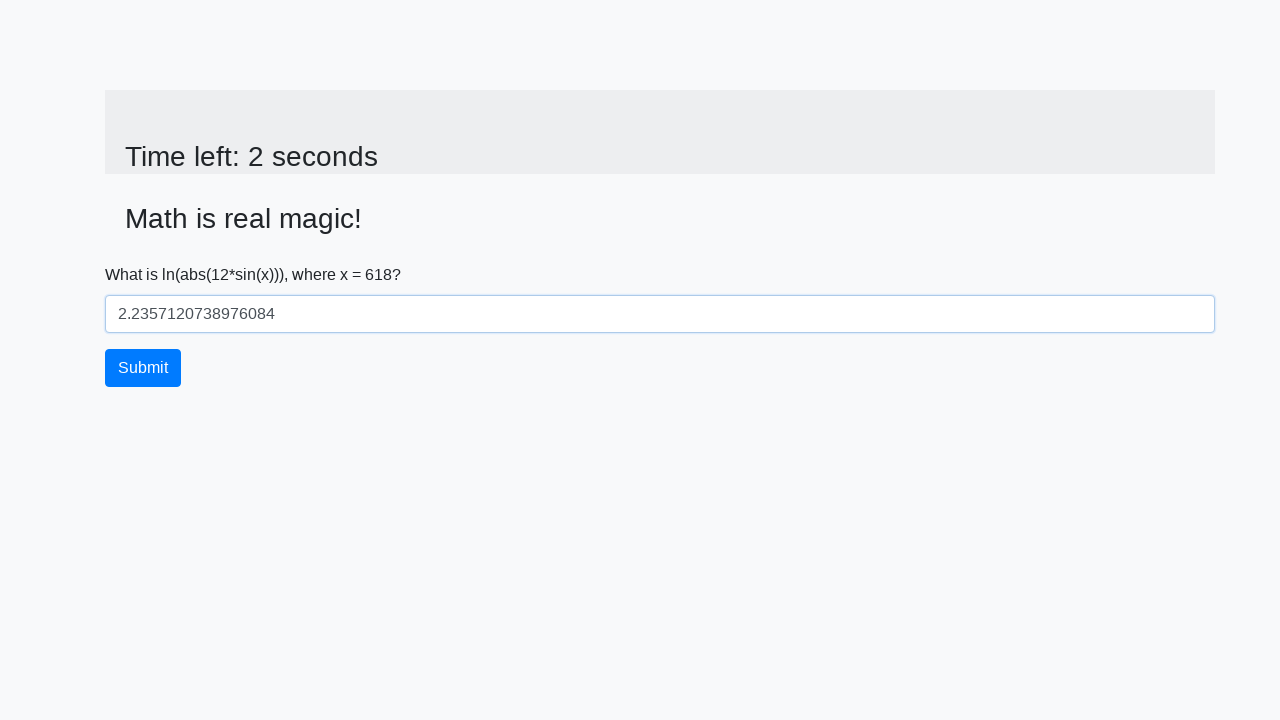

Clicked submit button to submit form at (143, 368) on button[type="submit"]
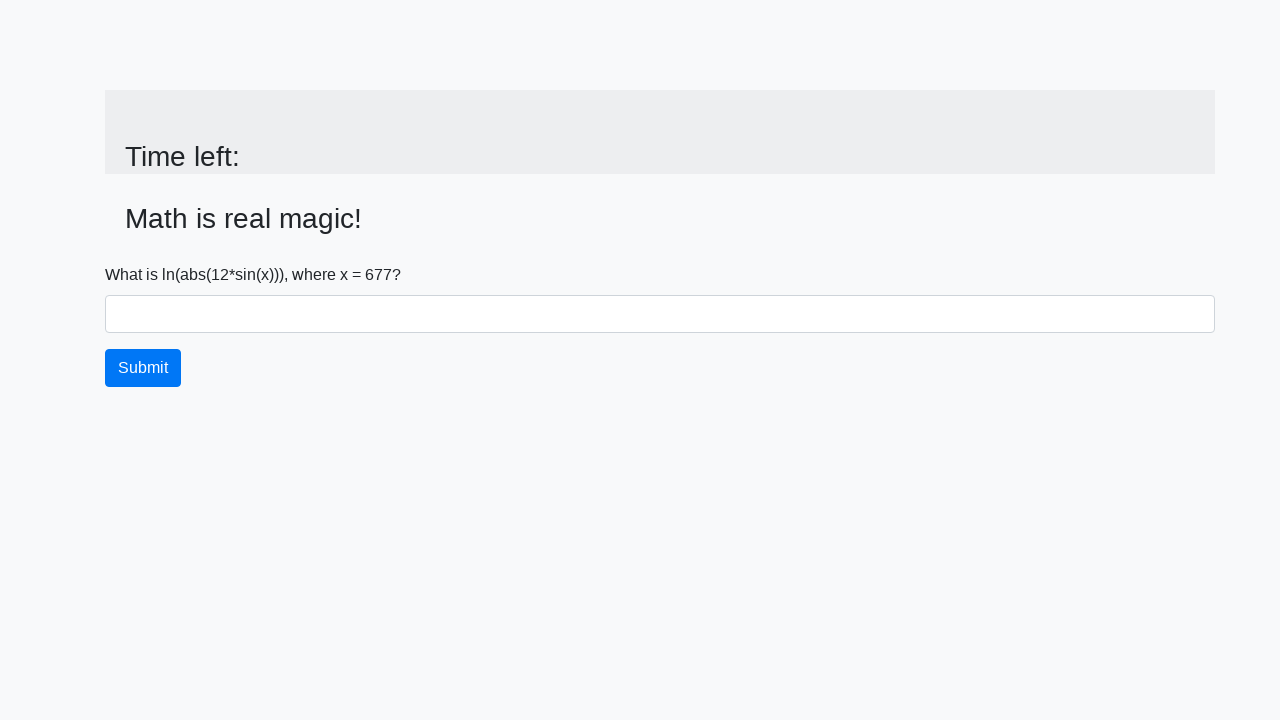

Waited 1 second for final alert or page update
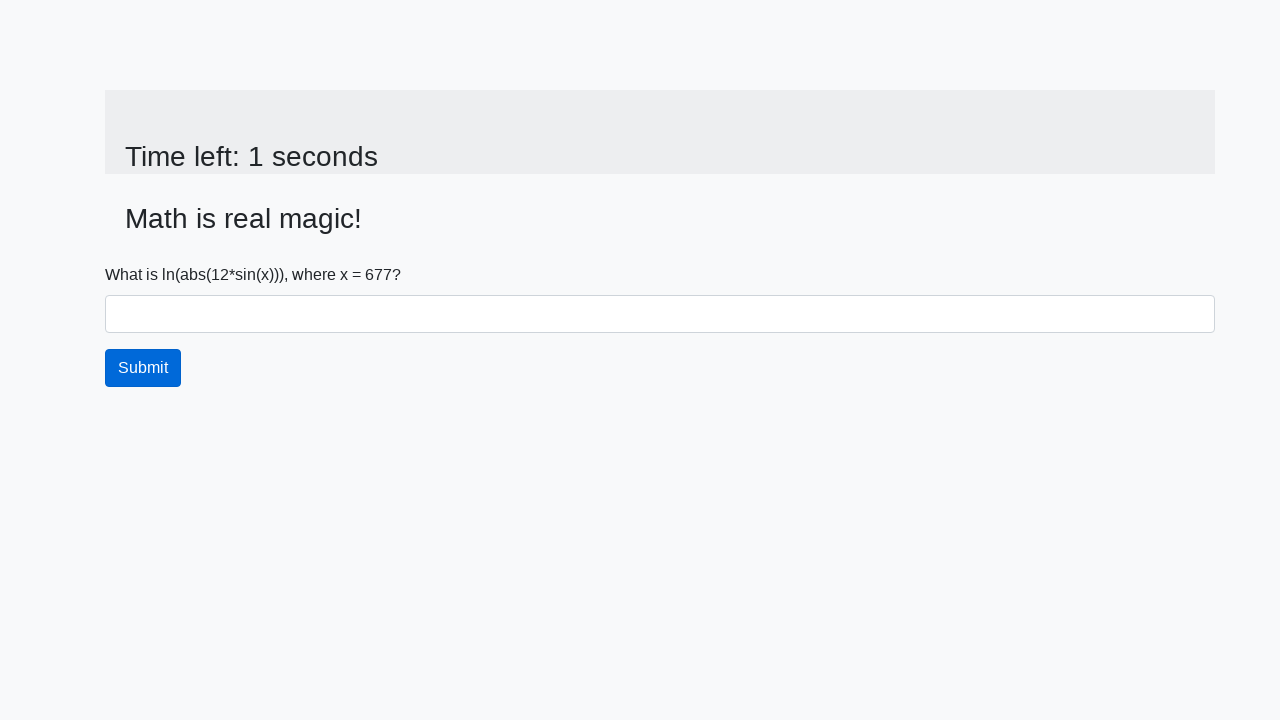

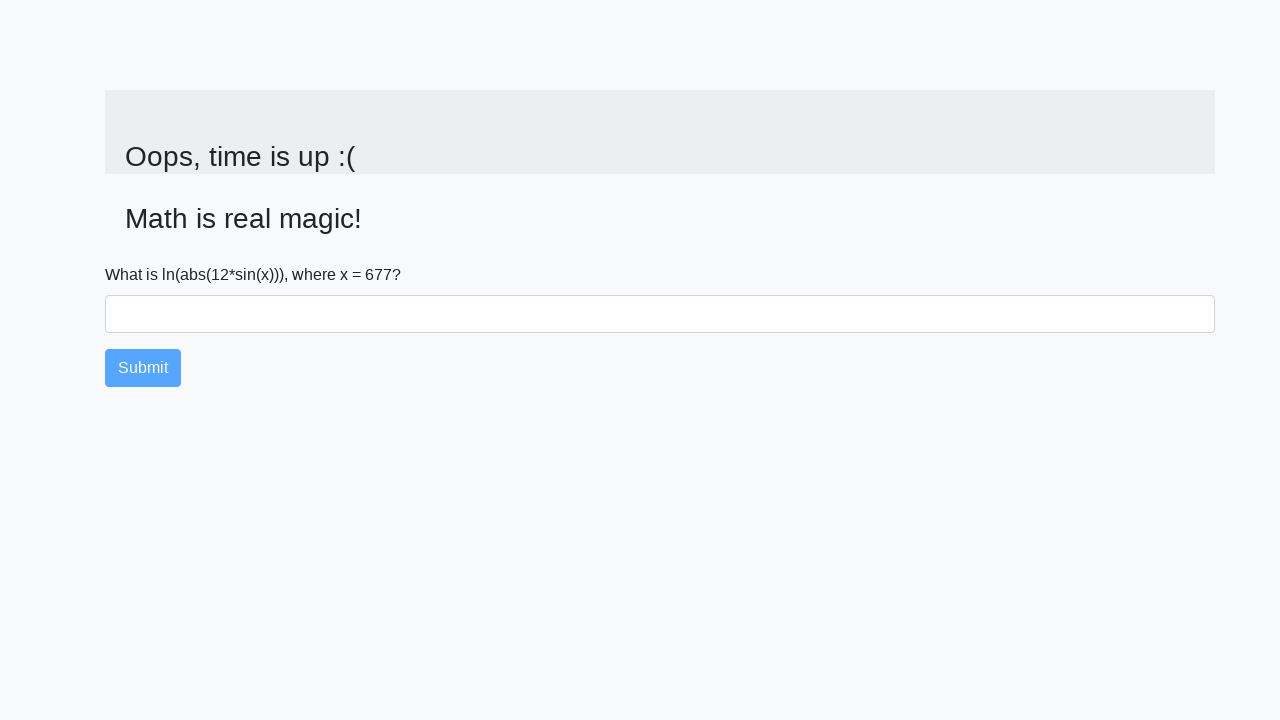